Navigates to Zero Bank login page and verifies that the page title is "Zero - Log in"

Starting URL: http://zero.webappsecurity.com/login.html

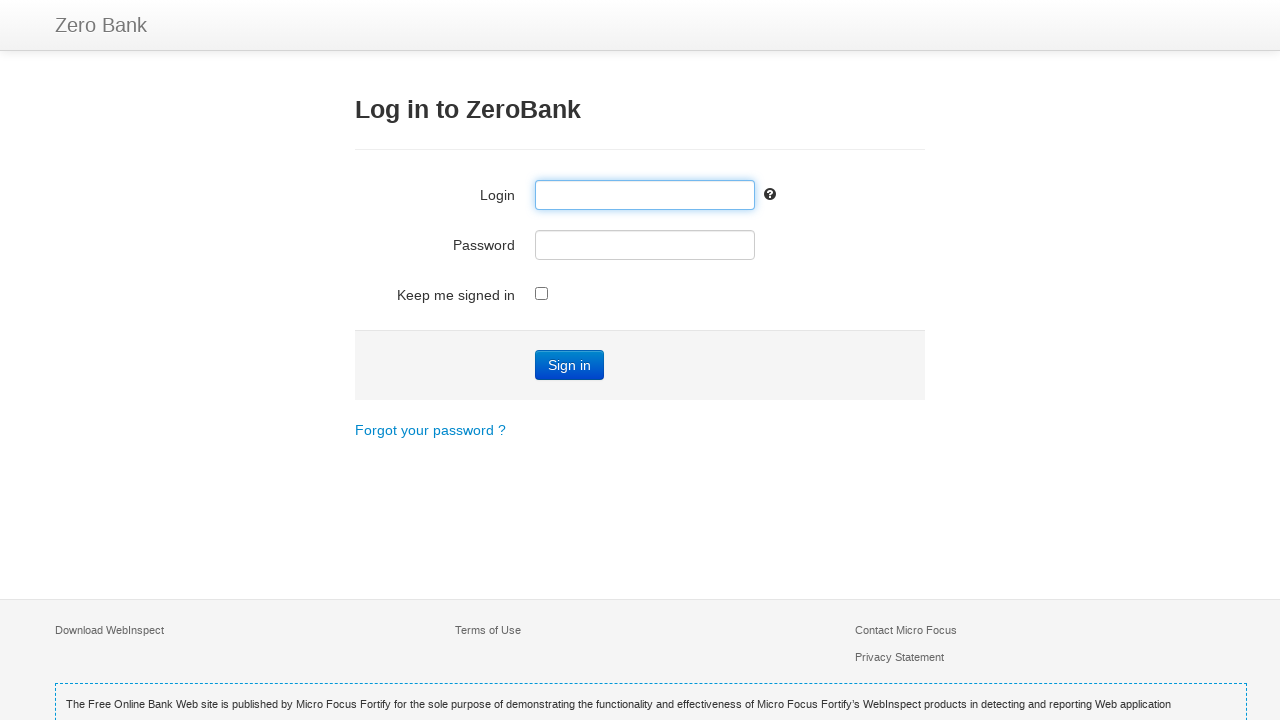

Navigated to Zero Bank login page
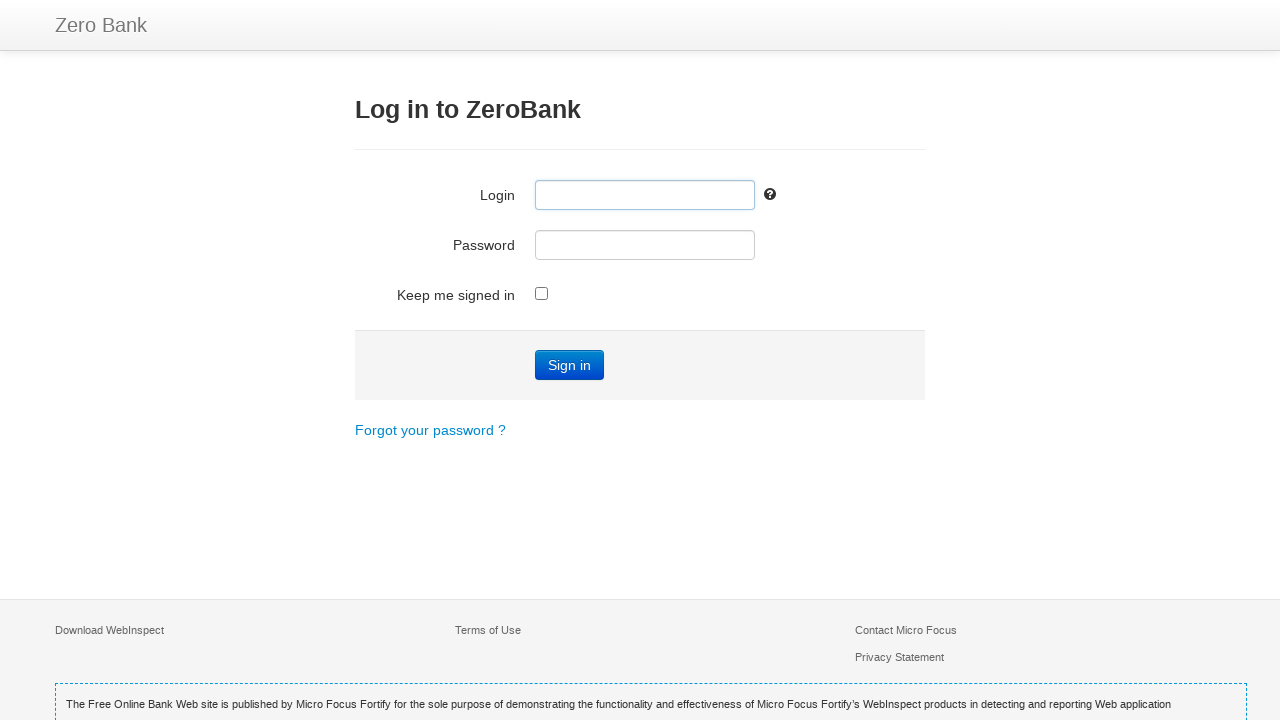

Retrieved page title
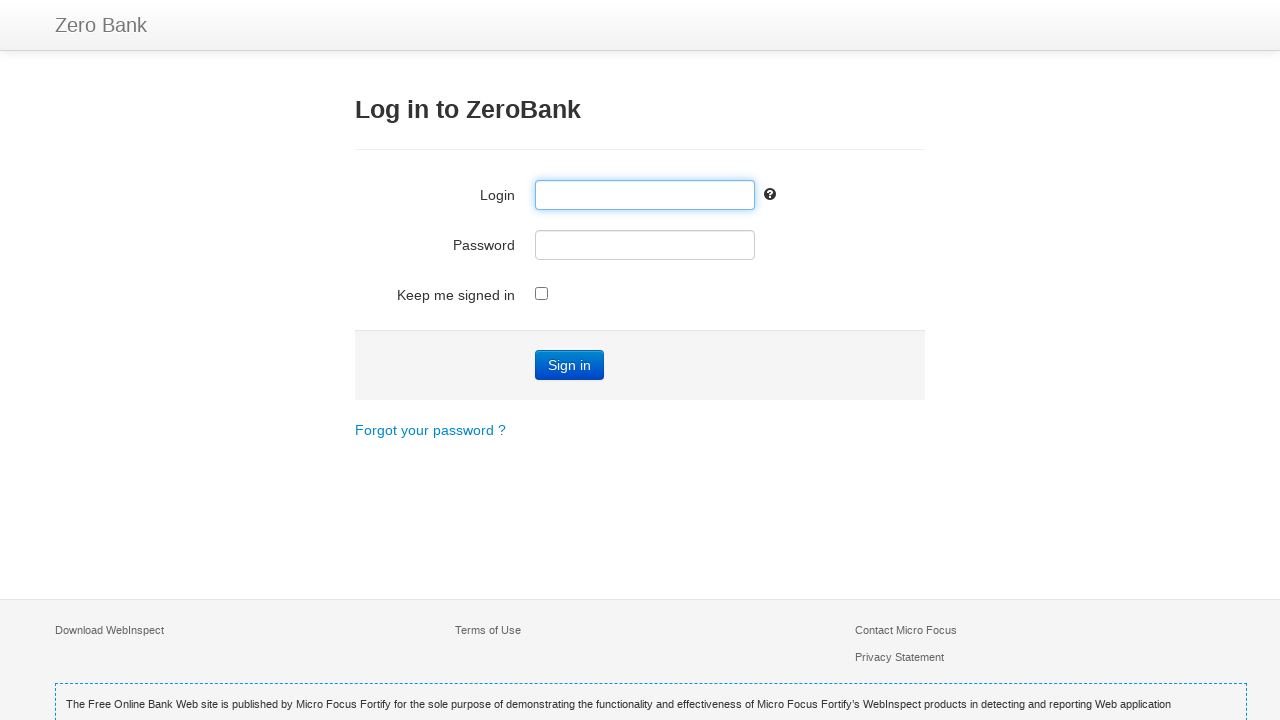

Set expected title to 'Zero - Log in'
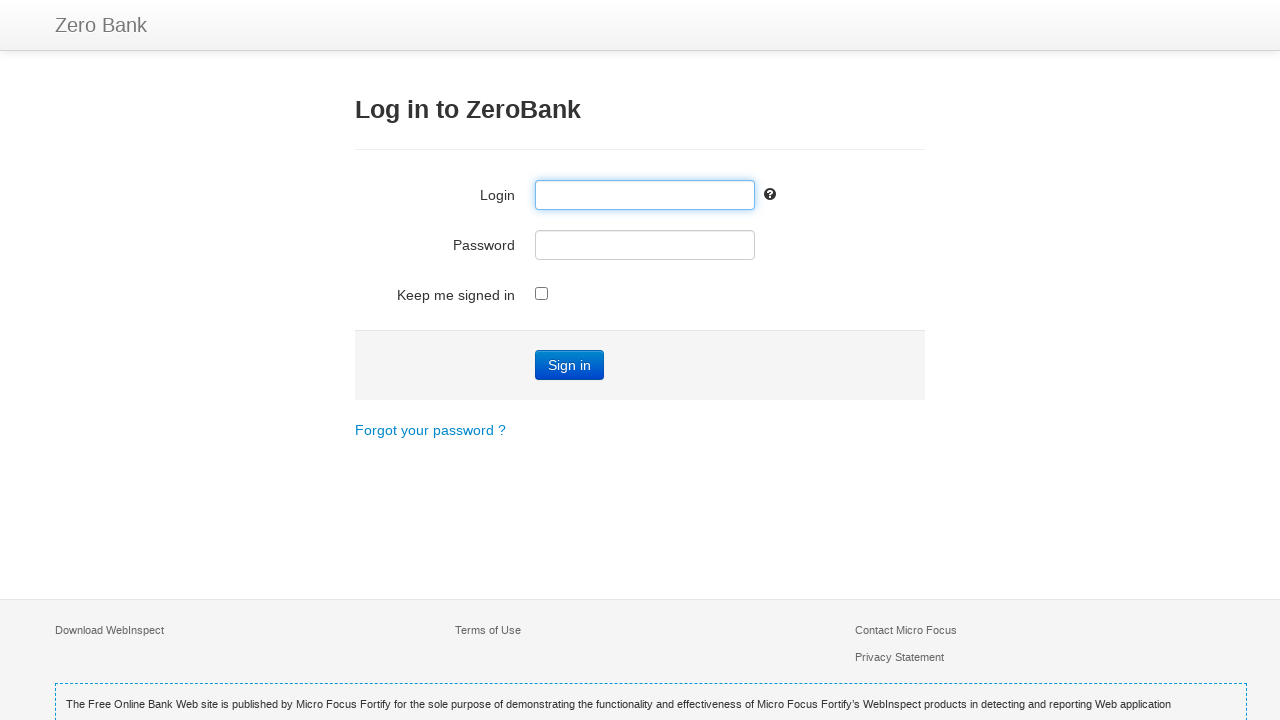

Verified page title matches expected value 'Zero - Log in'
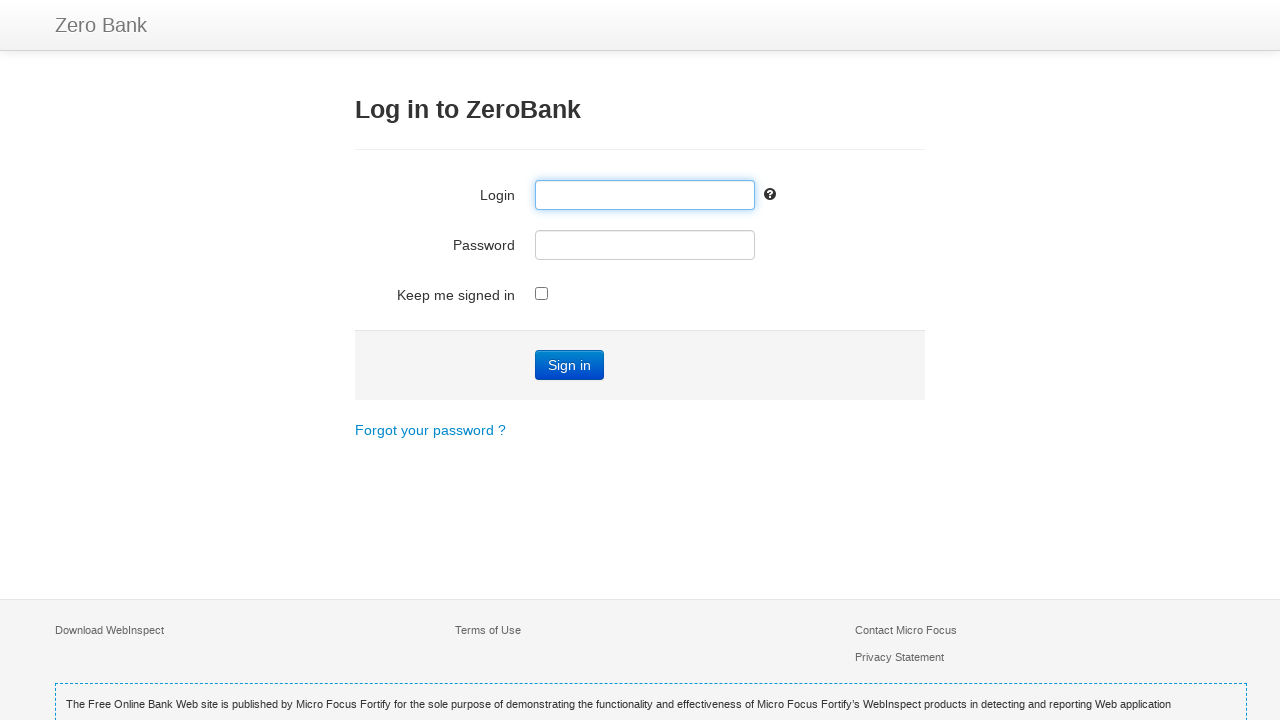

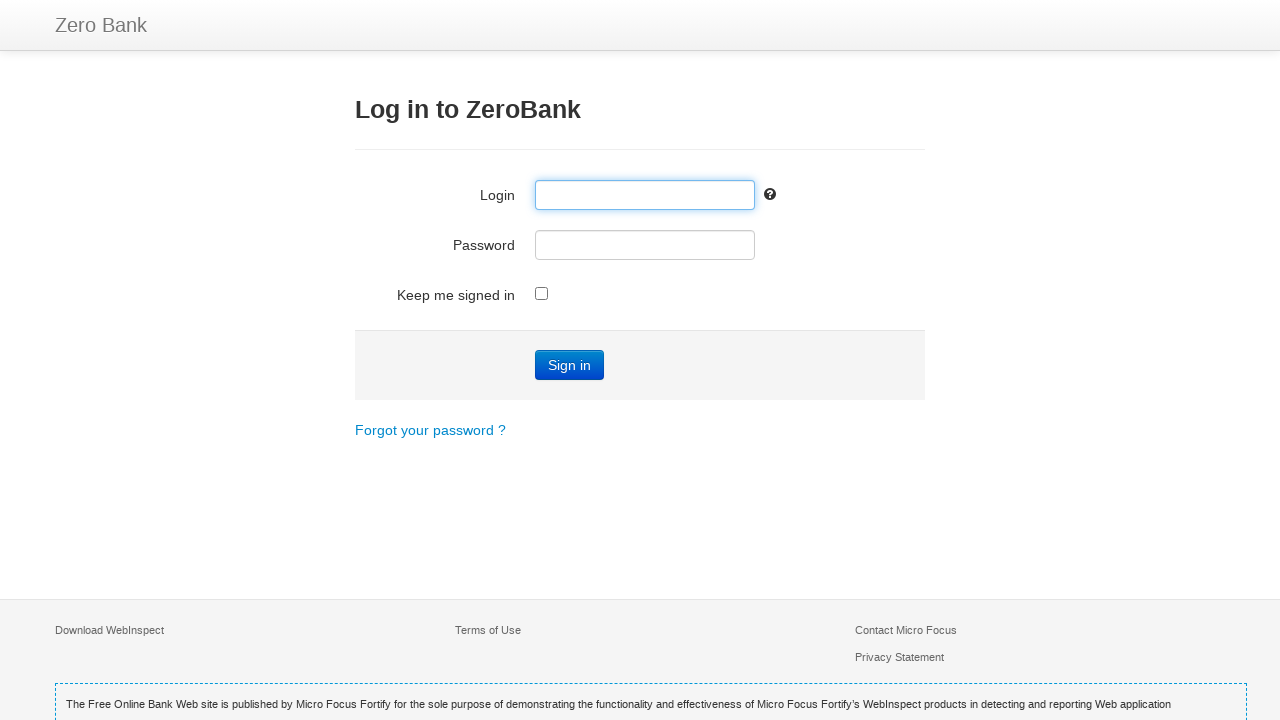